Tests a multi-select dropdown by checking if it supports multiple selections, then selecting all available options one by one, and finally deselecting all options.

Starting URL: https://syntaxprojects.com/basic-select-dropdown-demo.php

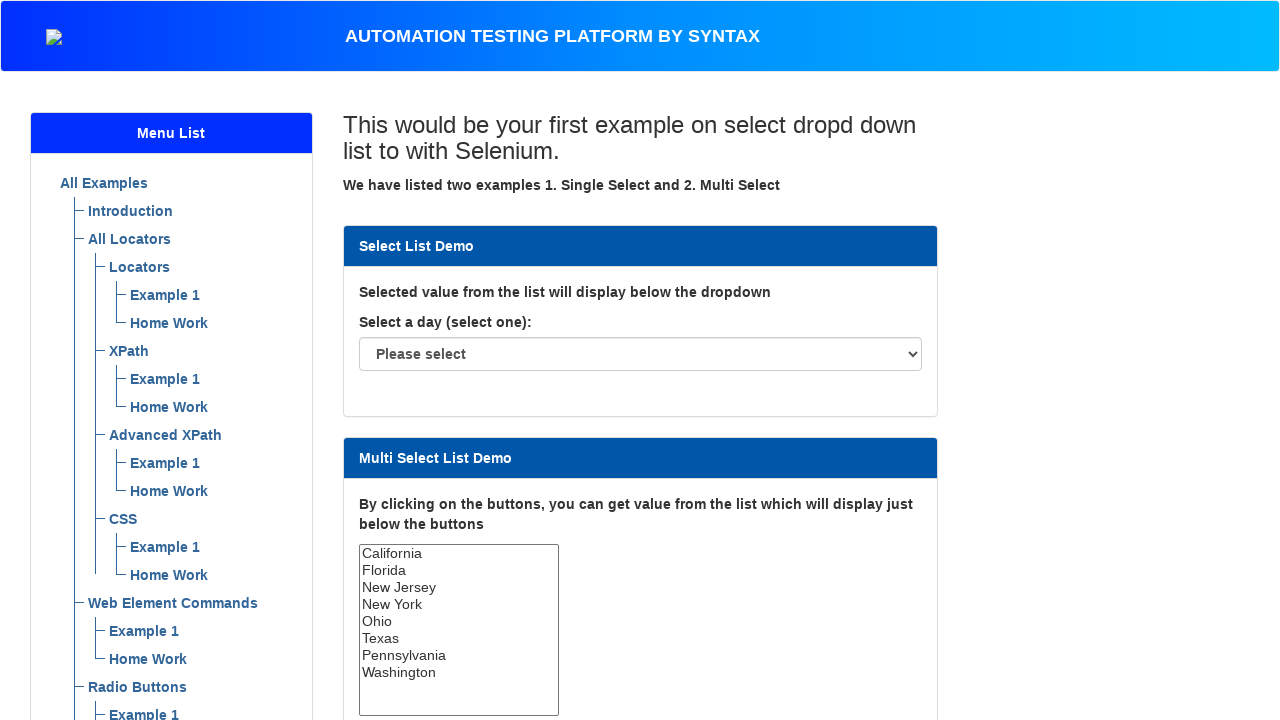

Located multi-select dropdown element for States
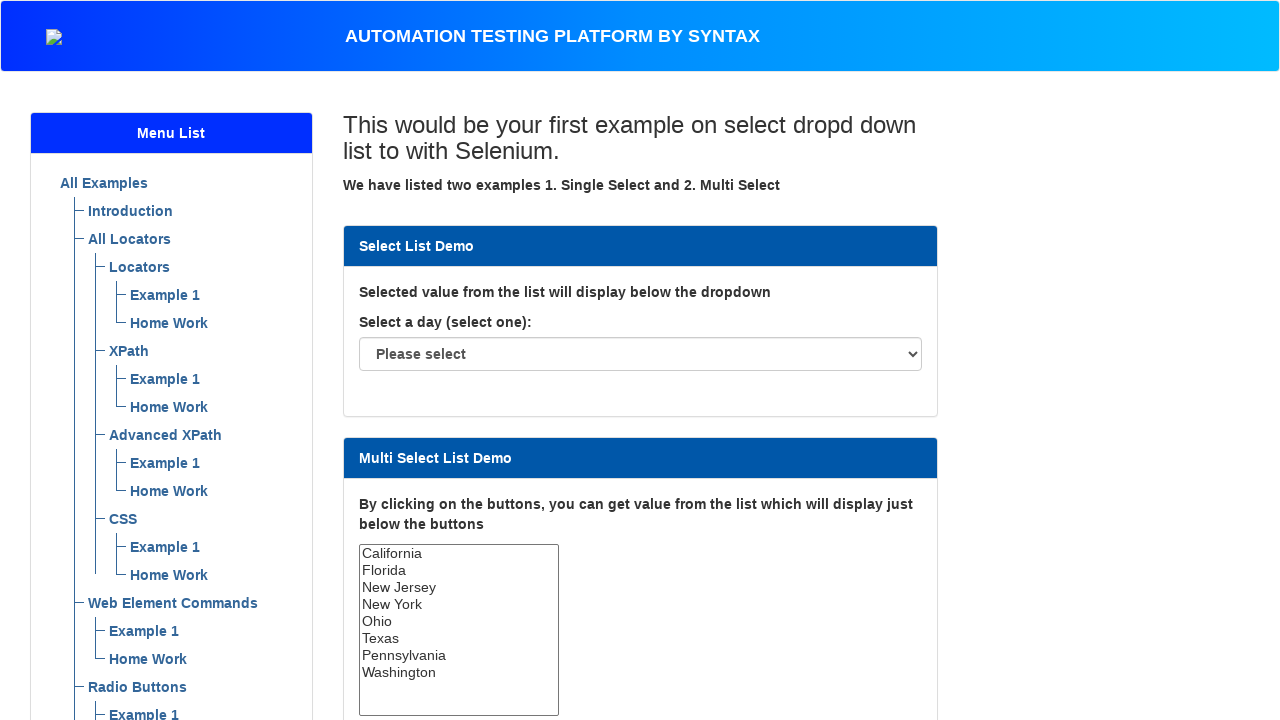

States dropdown is now visible
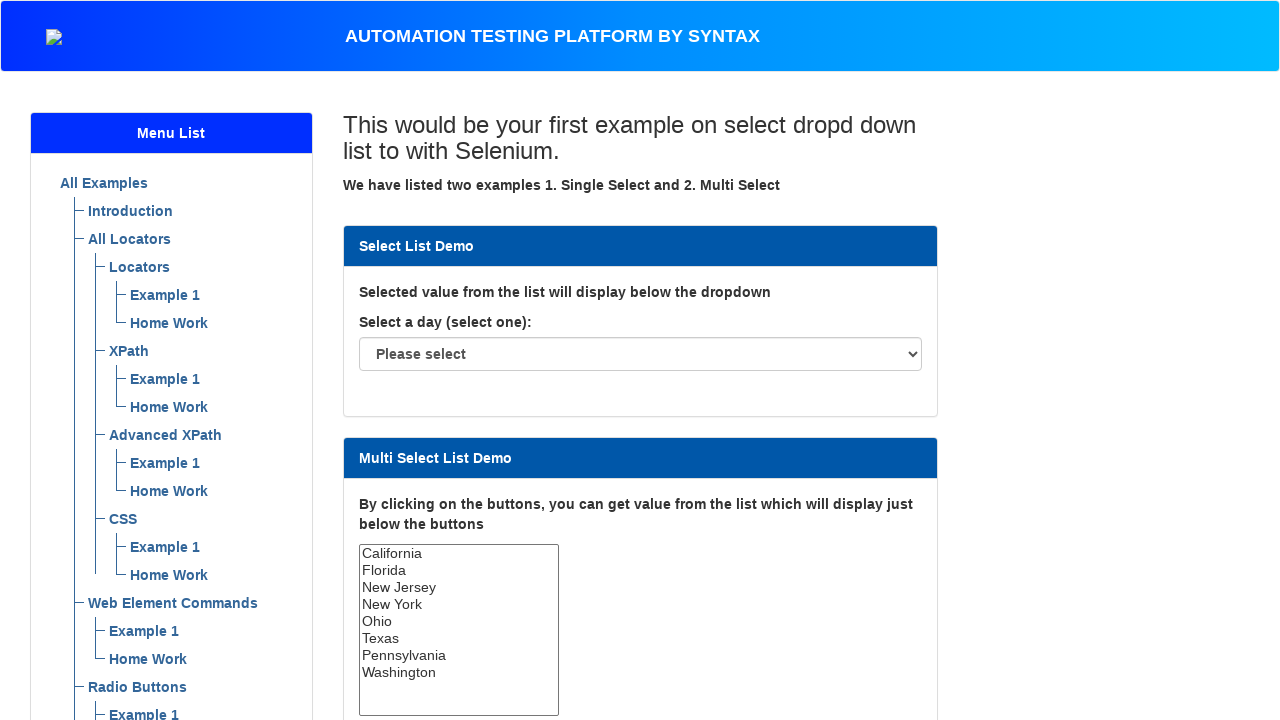

Retrieved all available options from the dropdown
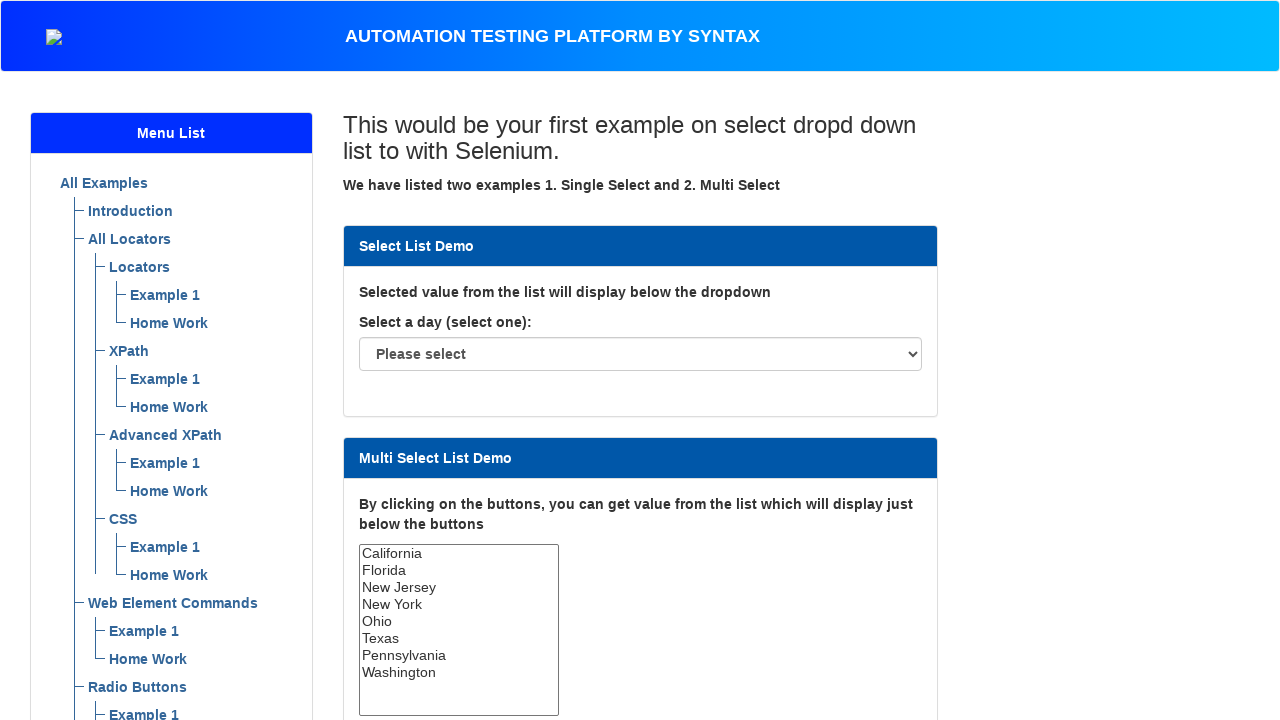

Selected option 'California' from dropdown on select[name='States']
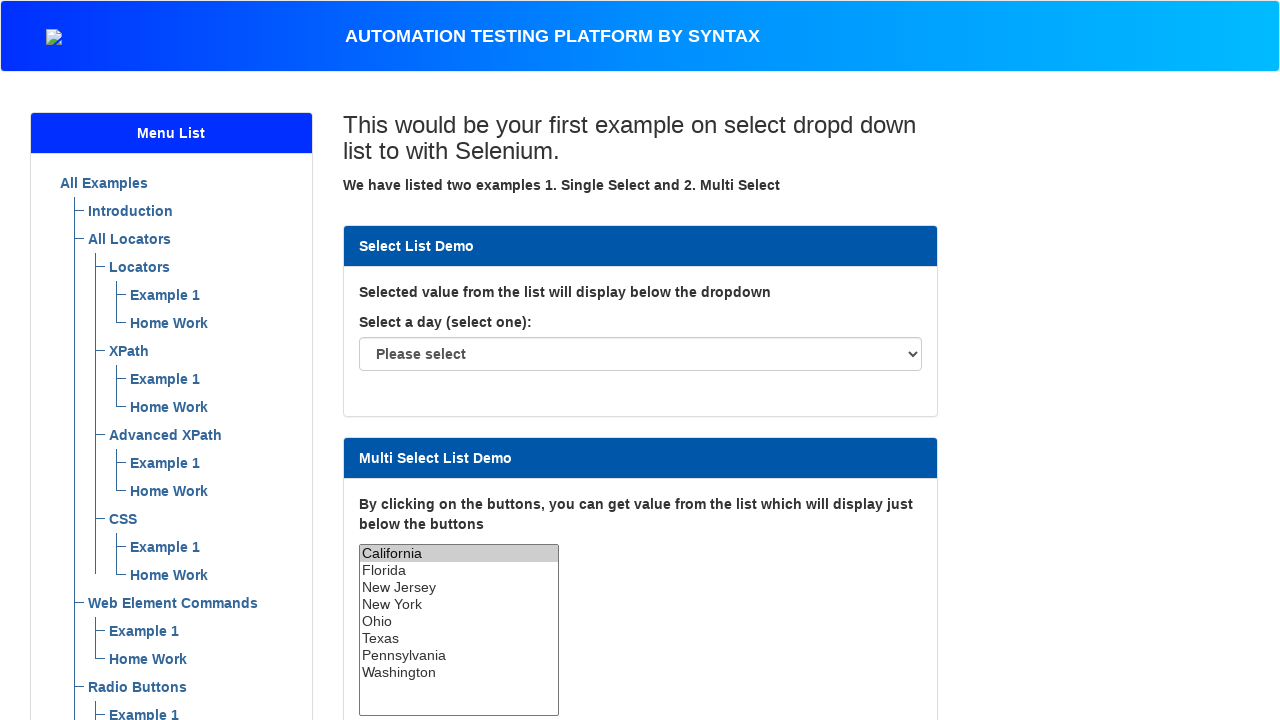

Waited 500ms for selection to register
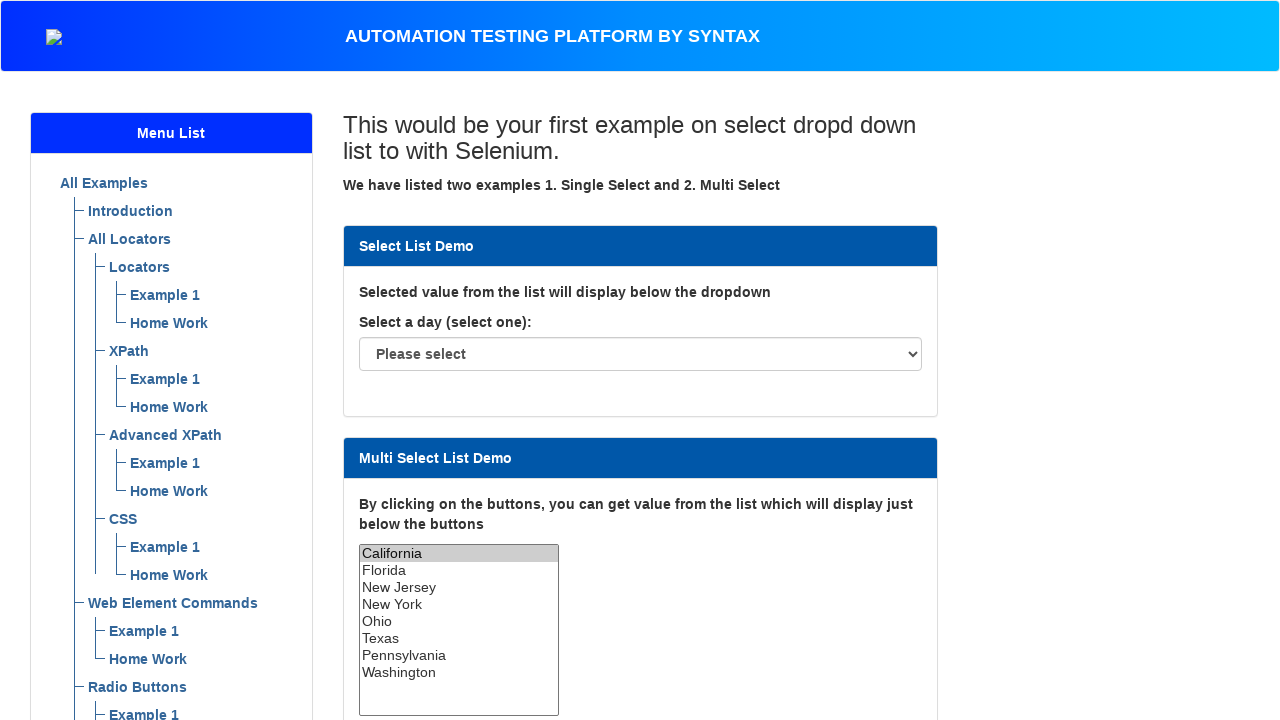

Selected option 'Florida' from dropdown on select[name='States']
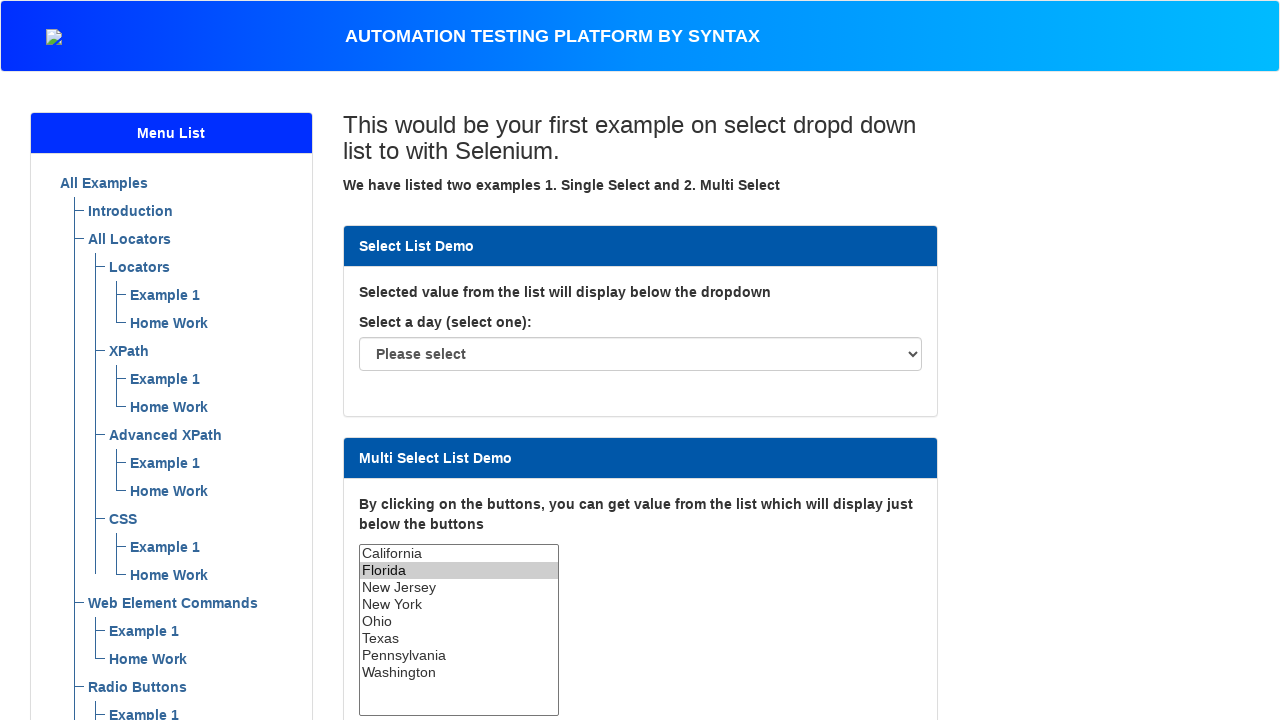

Waited 500ms for selection to register
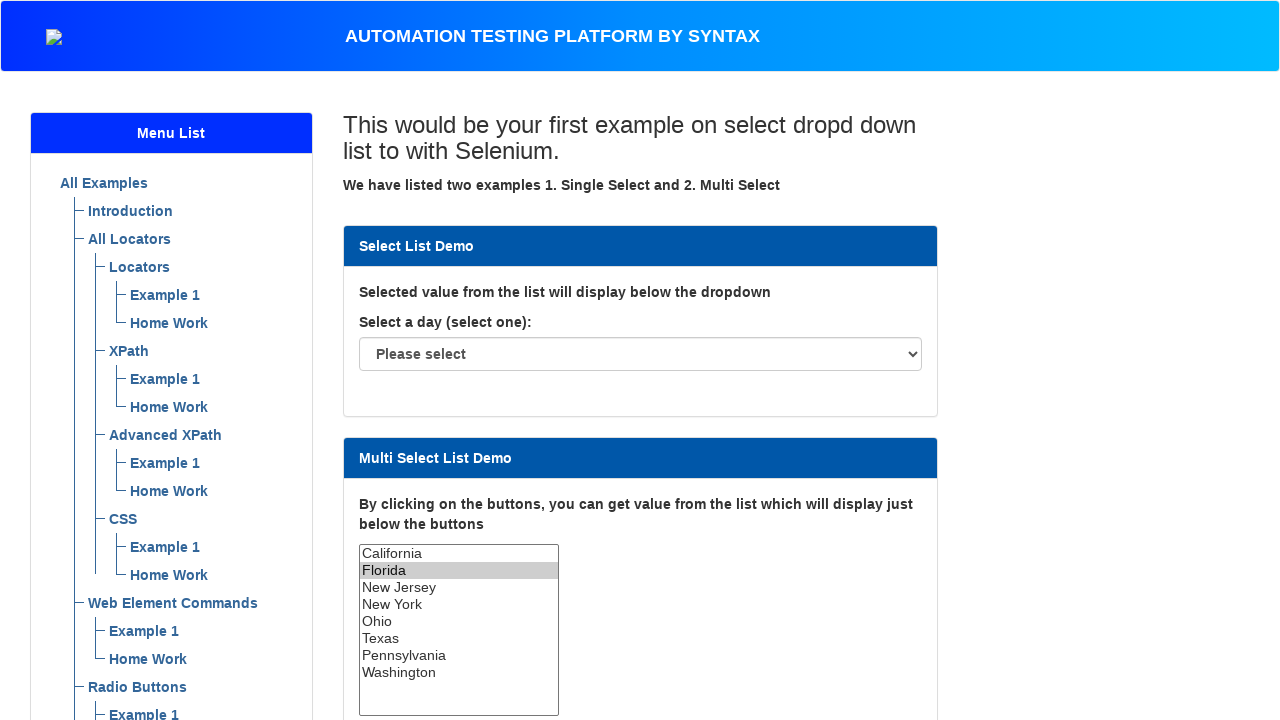

Selected option 'New Jersey' from dropdown on select[name='States']
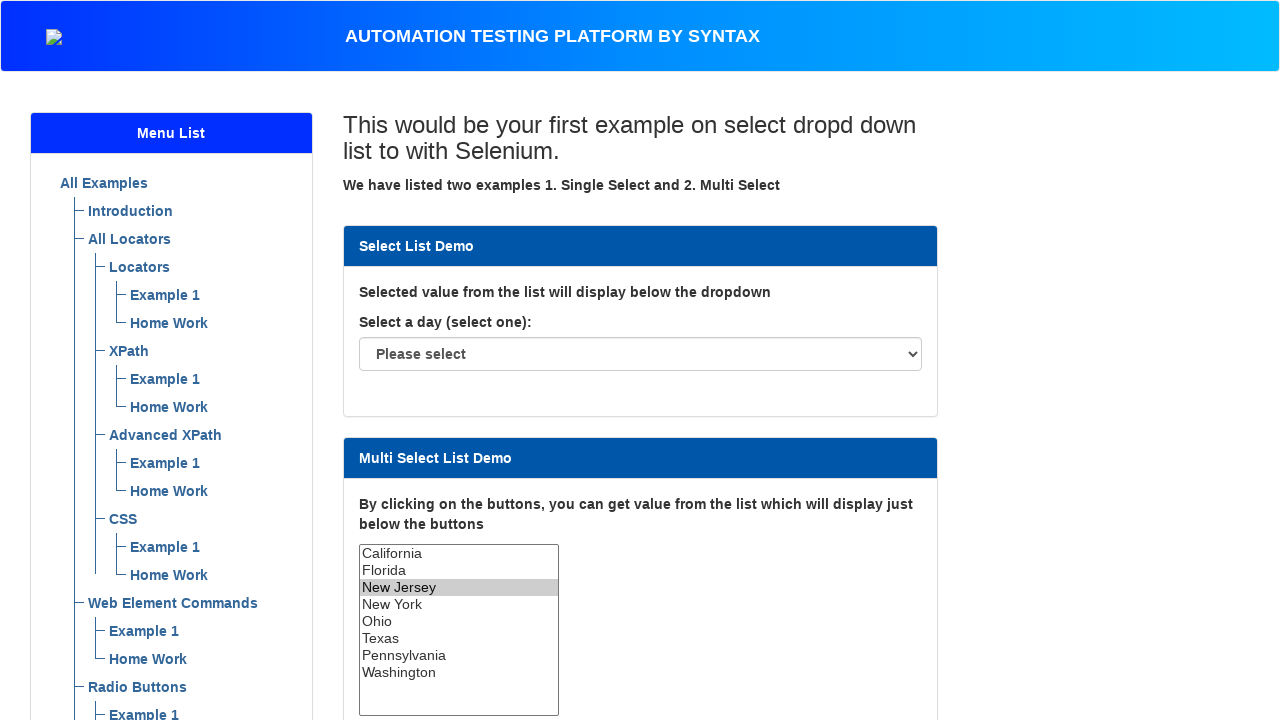

Waited 500ms for selection to register
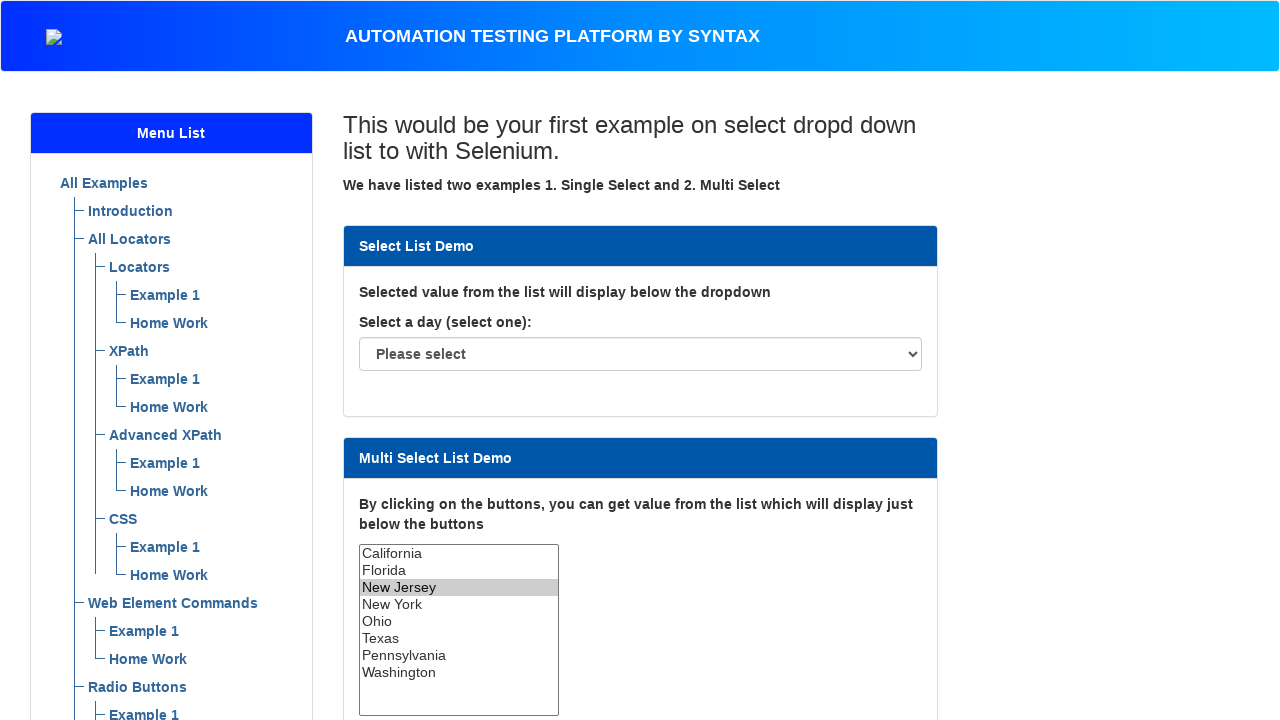

Selected option 'New York' from dropdown on select[name='States']
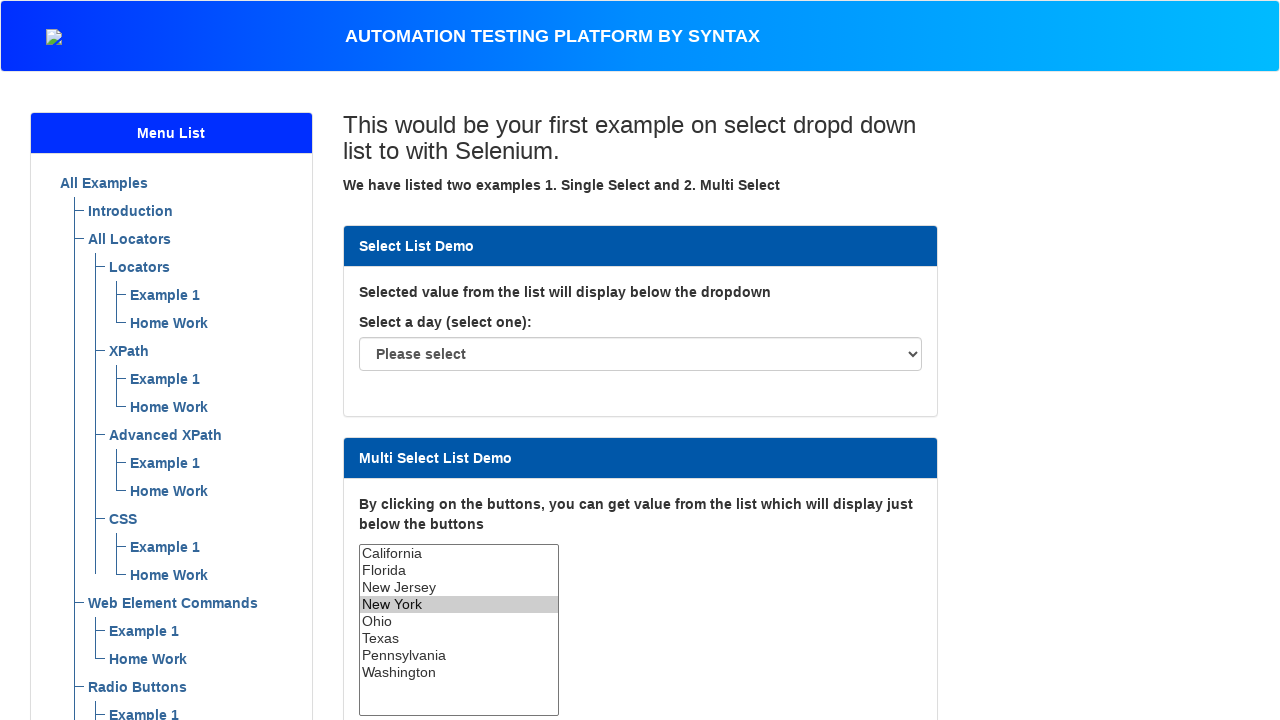

Waited 500ms for selection to register
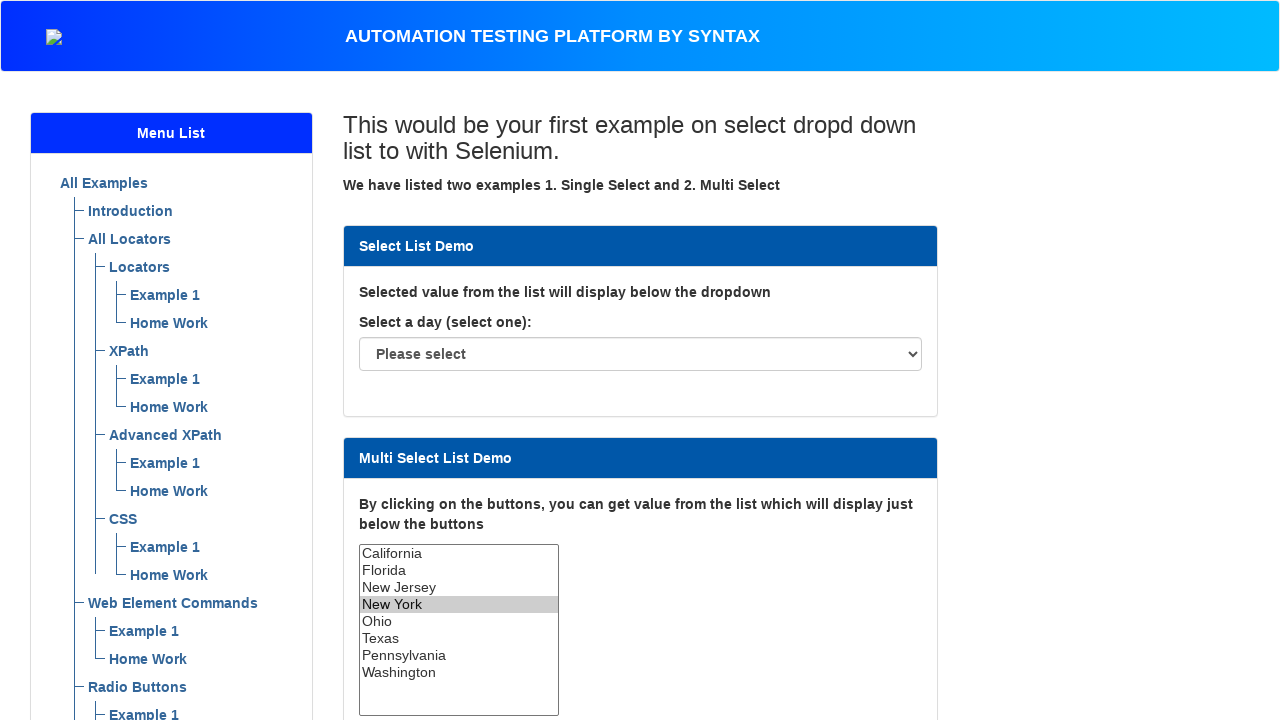

Selected option 'Ohio' from dropdown on select[name='States']
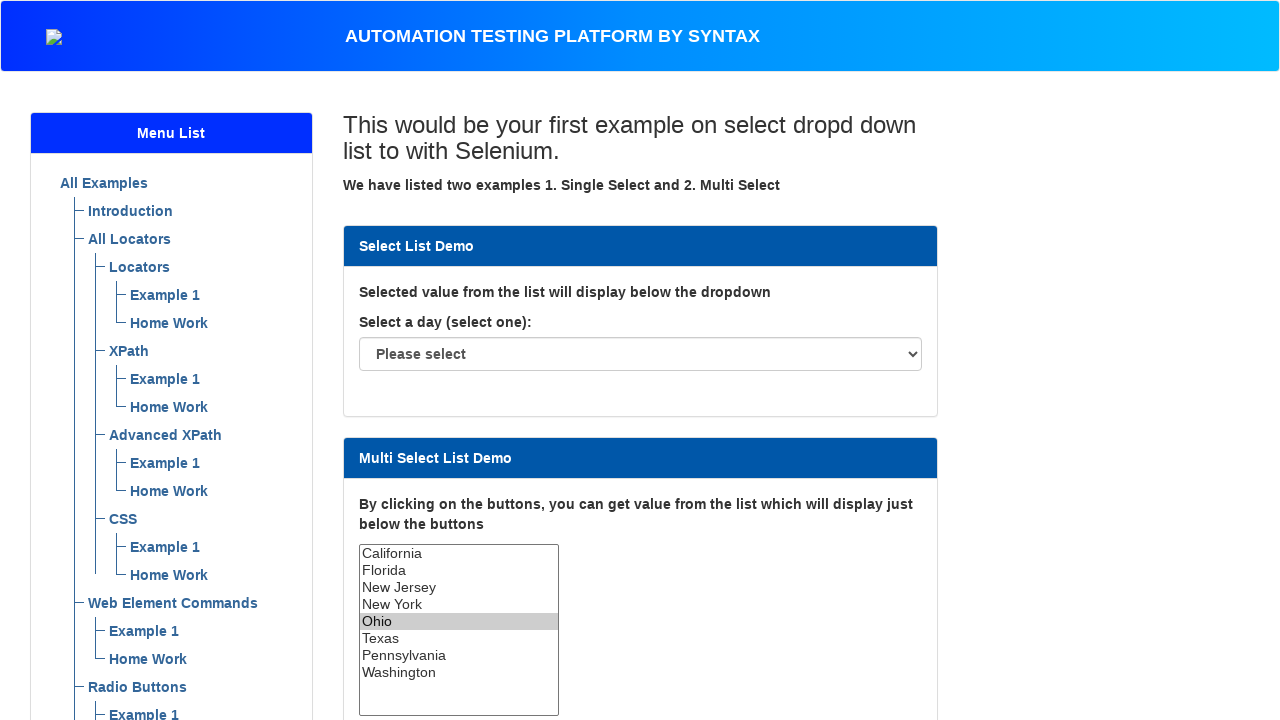

Waited 500ms for selection to register
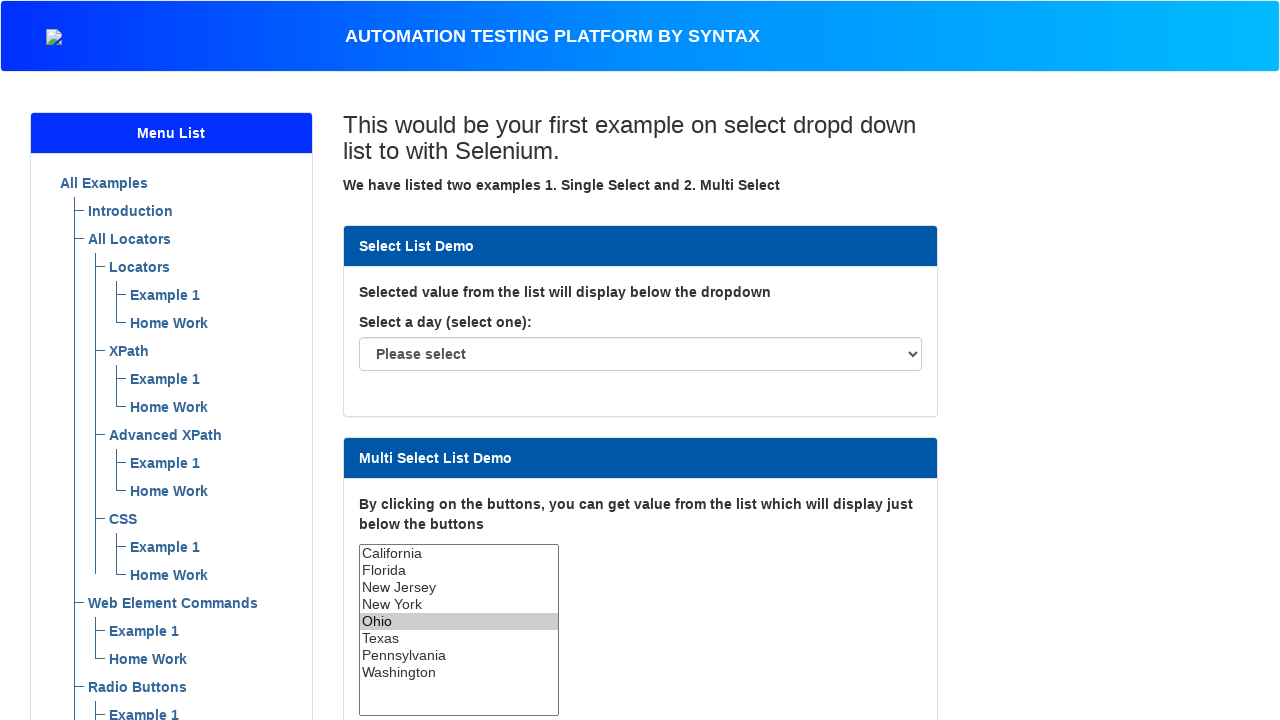

Selected option 'Texas' from dropdown on select[name='States']
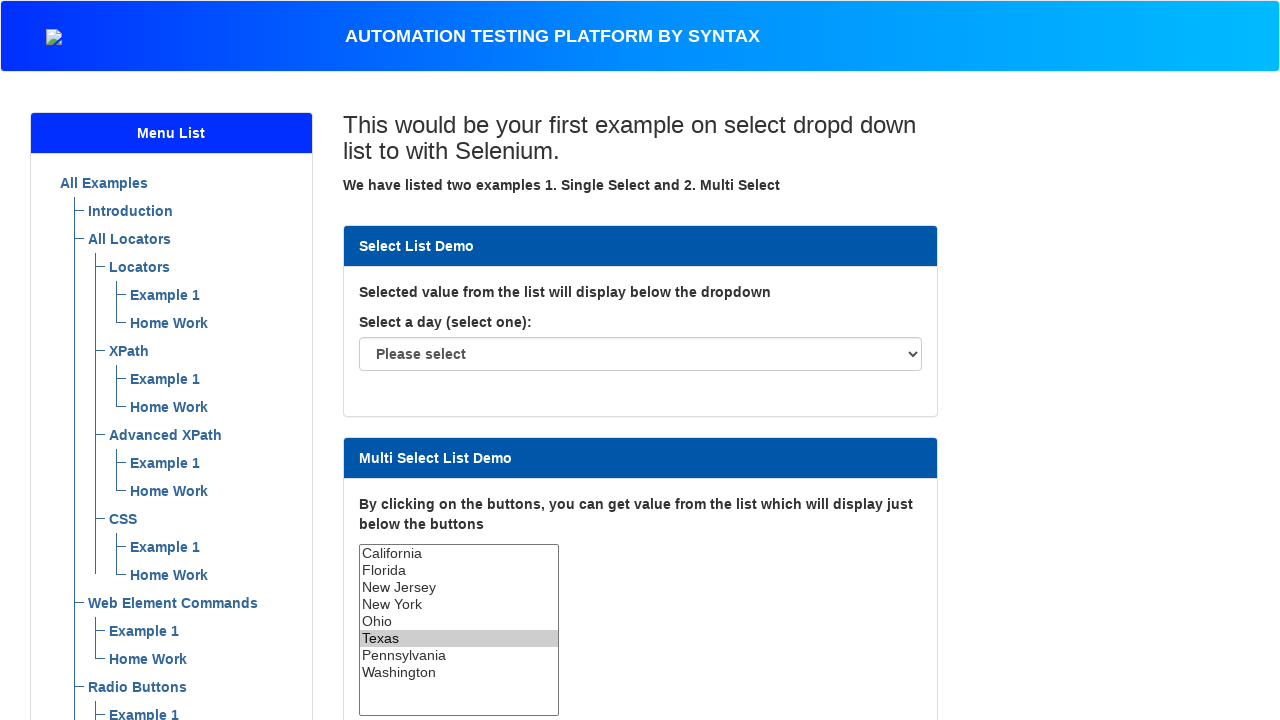

Waited 500ms for selection to register
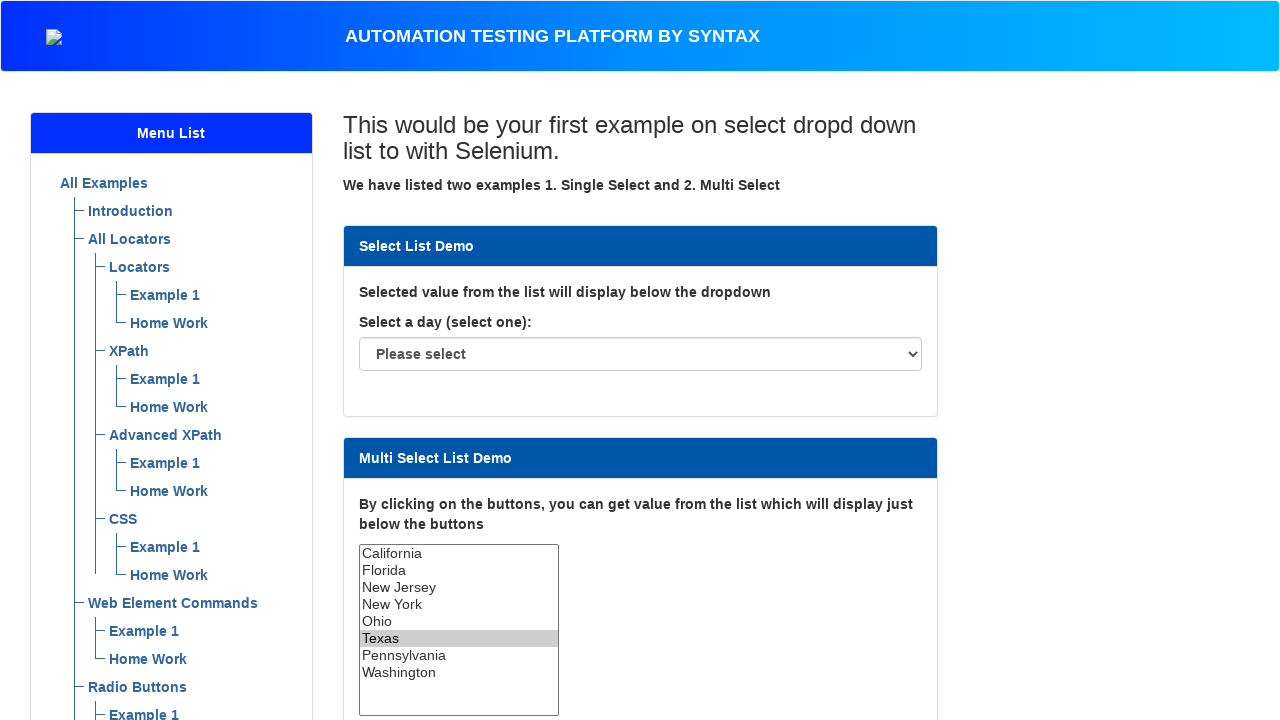

Selected option 'Pennsylvania' from dropdown on select[name='States']
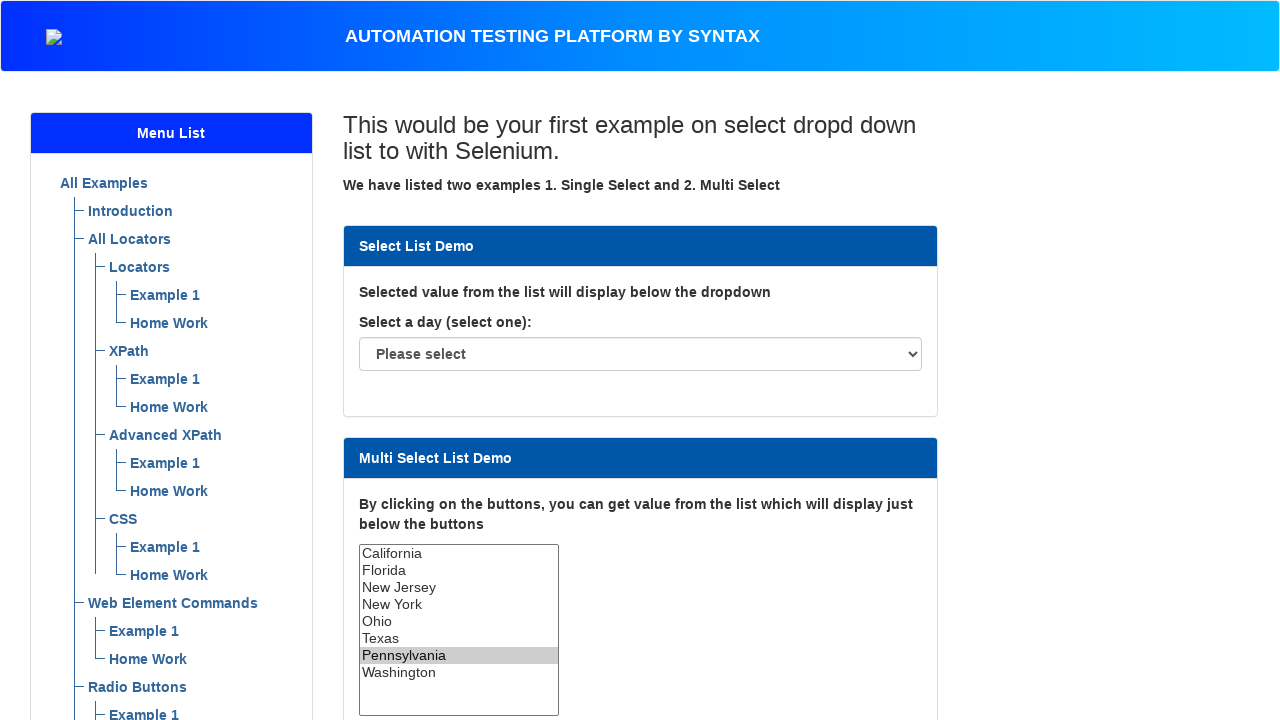

Waited 500ms for selection to register
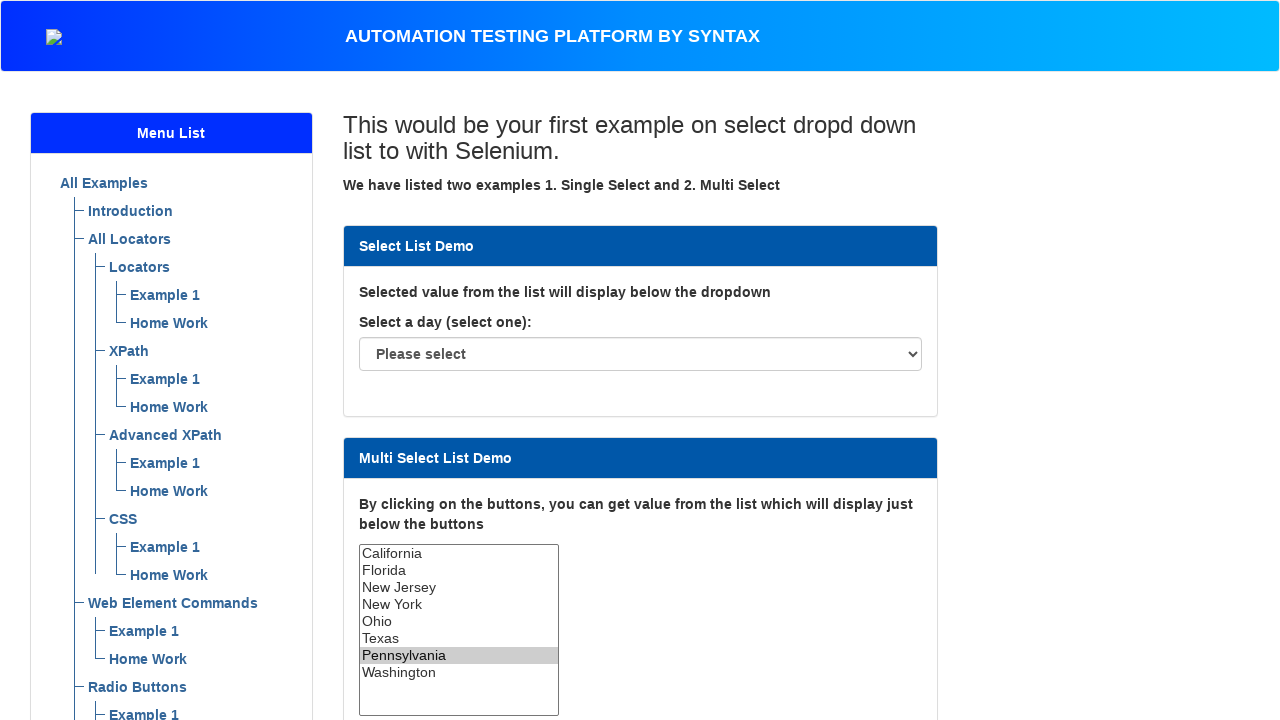

Selected option 'Washington' from dropdown on select[name='States']
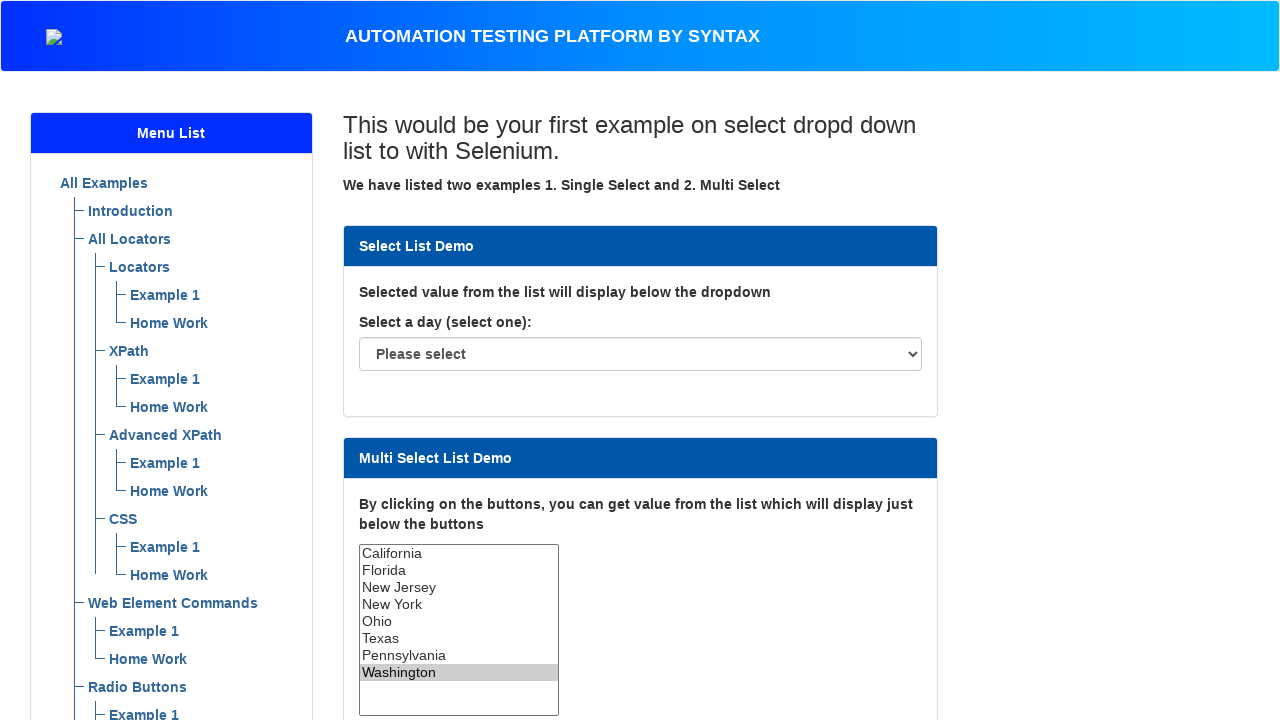

Waited 500ms for selection to register
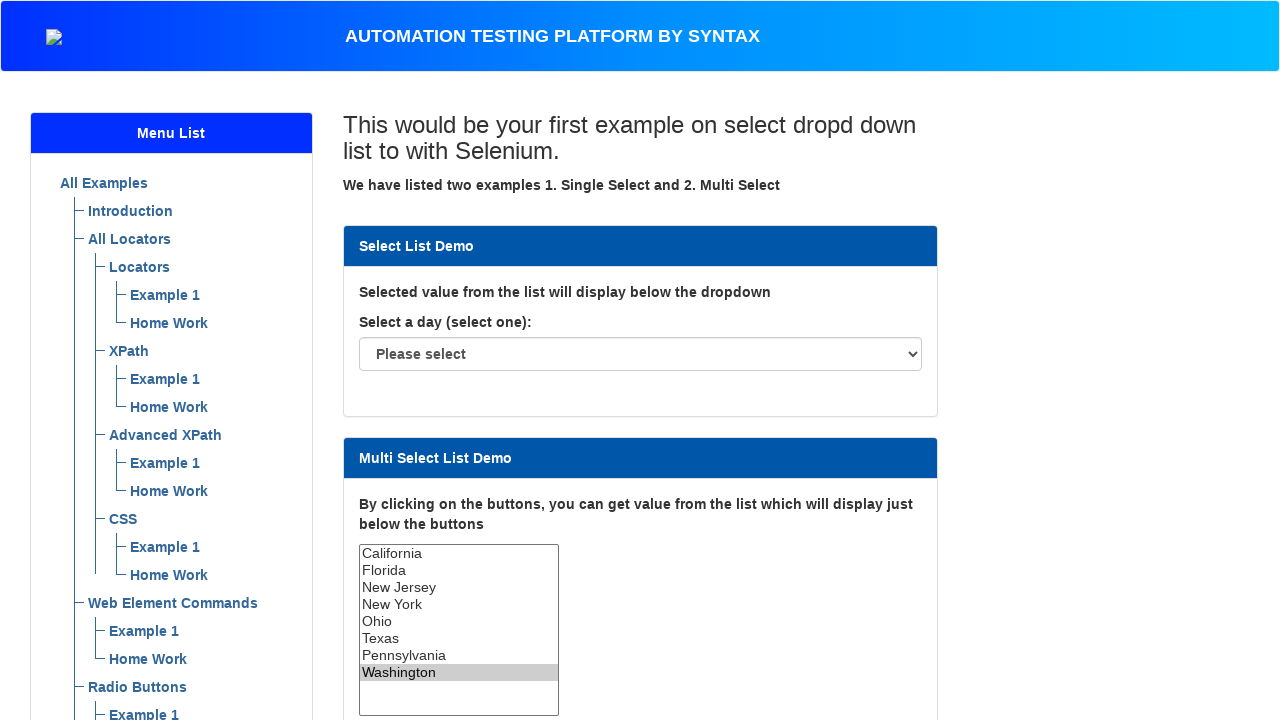

Deselected all options from the multi-select dropdown
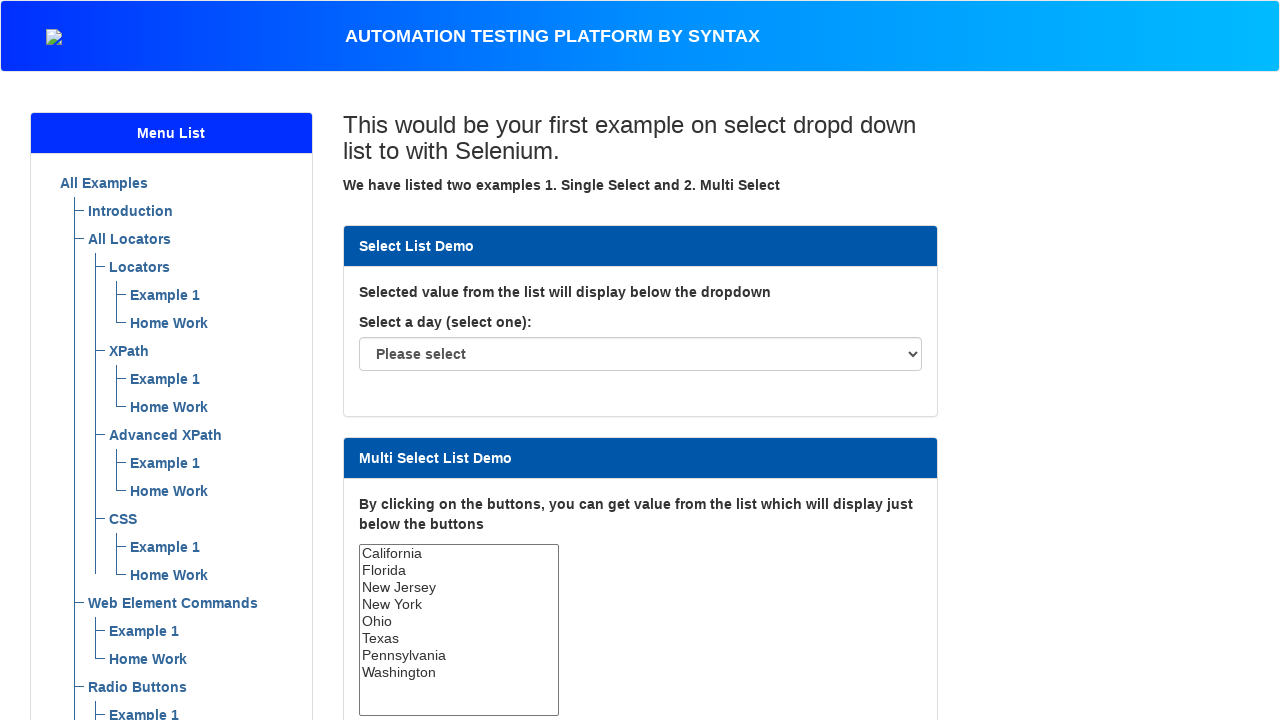

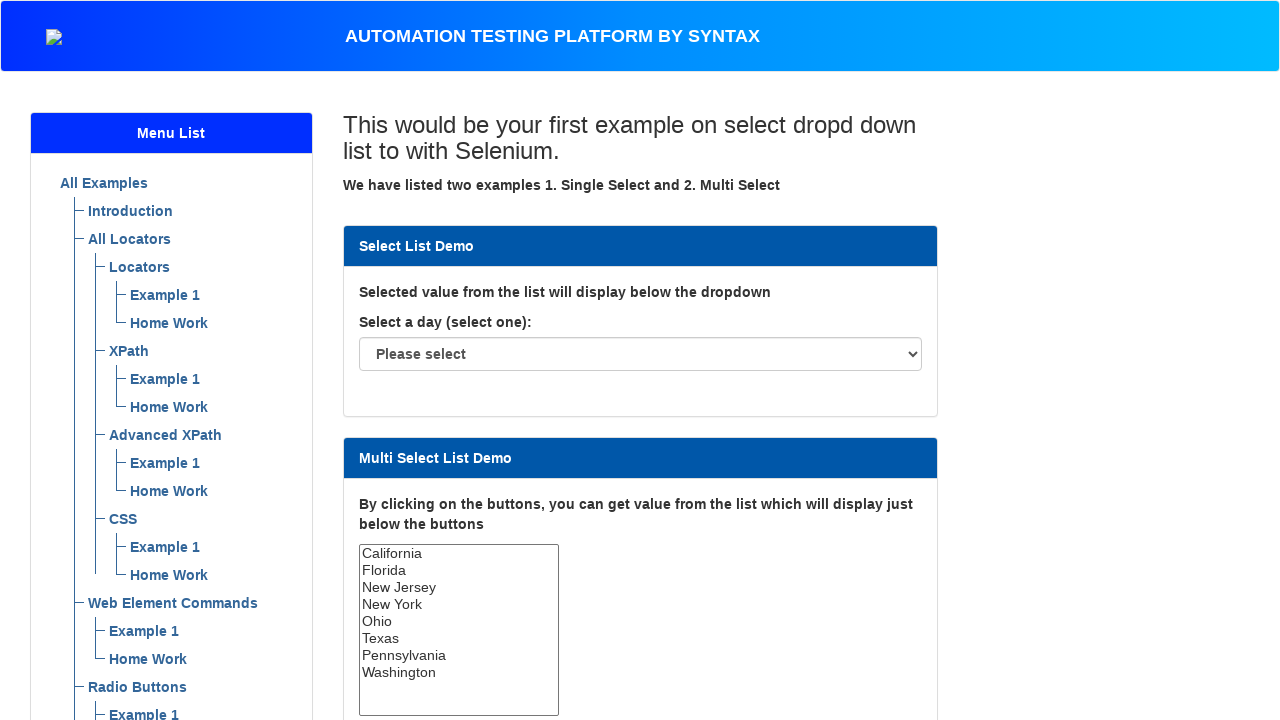